Navigates to a practice automation testing website and clicks on the "My Account" link in the navigation

Starting URL: http://practice.automationtesting.in/

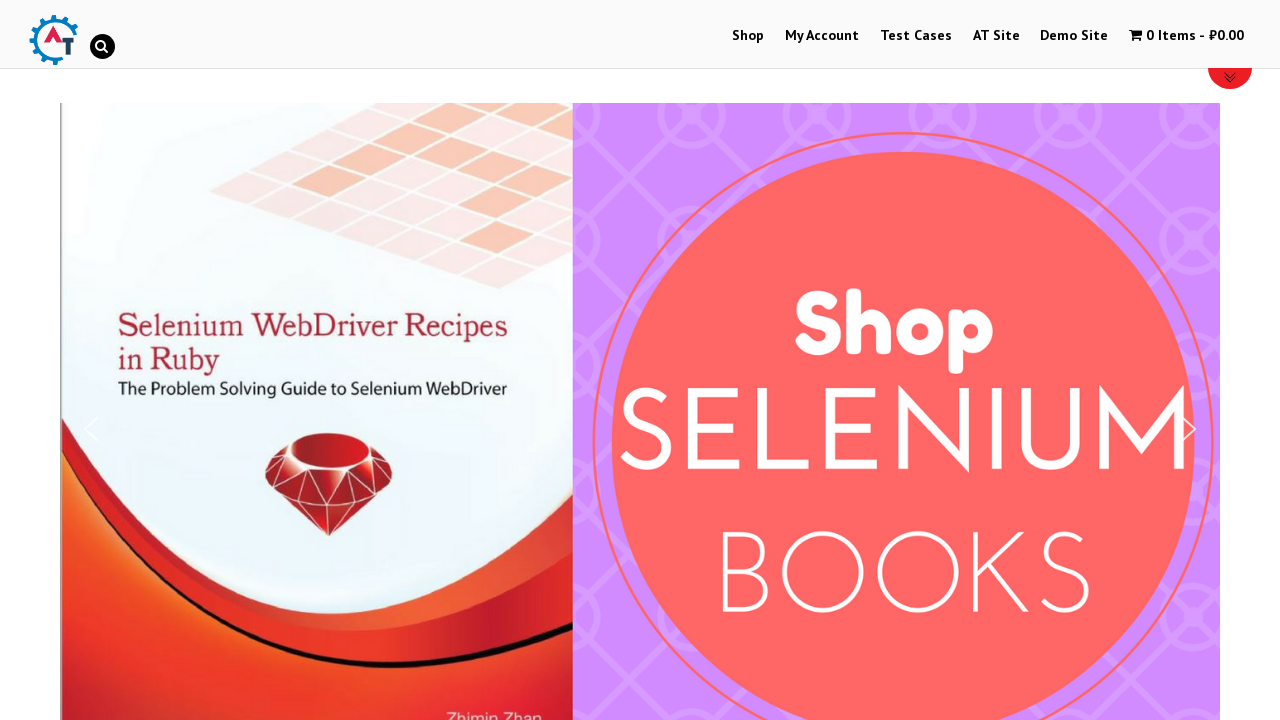

Clicked on 'My Account' link in the navigation at (822, 36) on xpath=//*[text()='My Account']
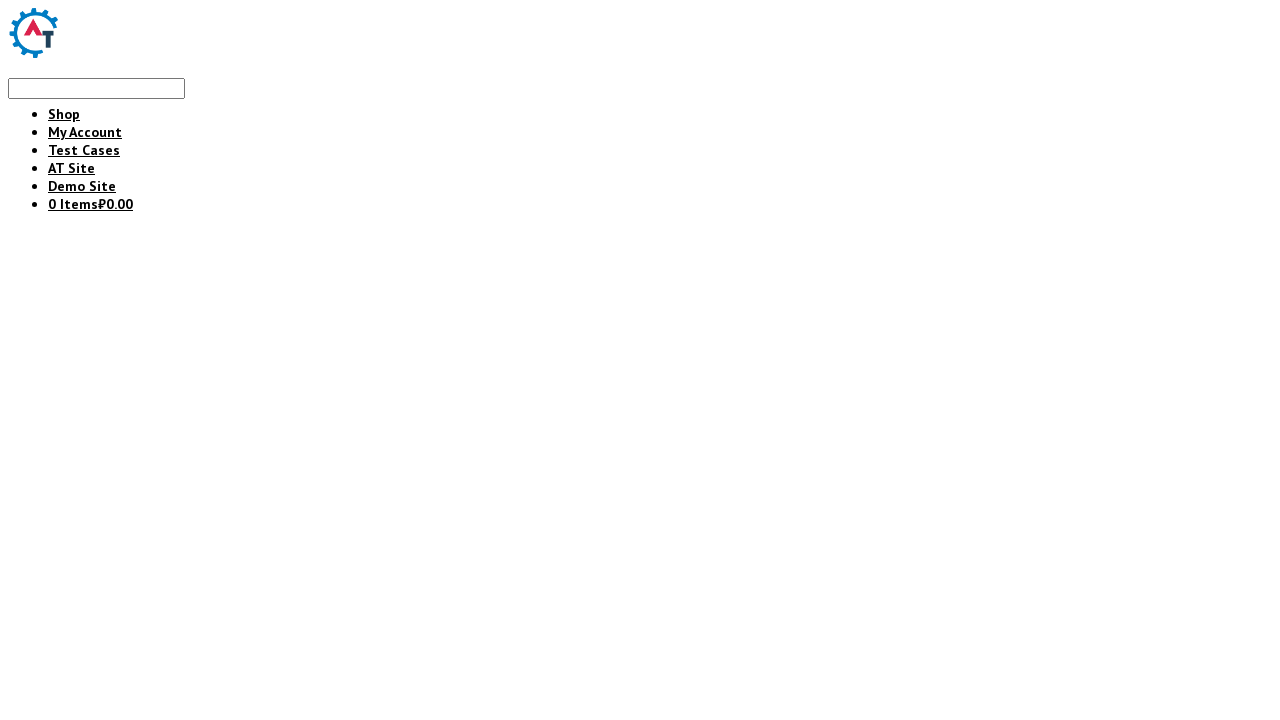

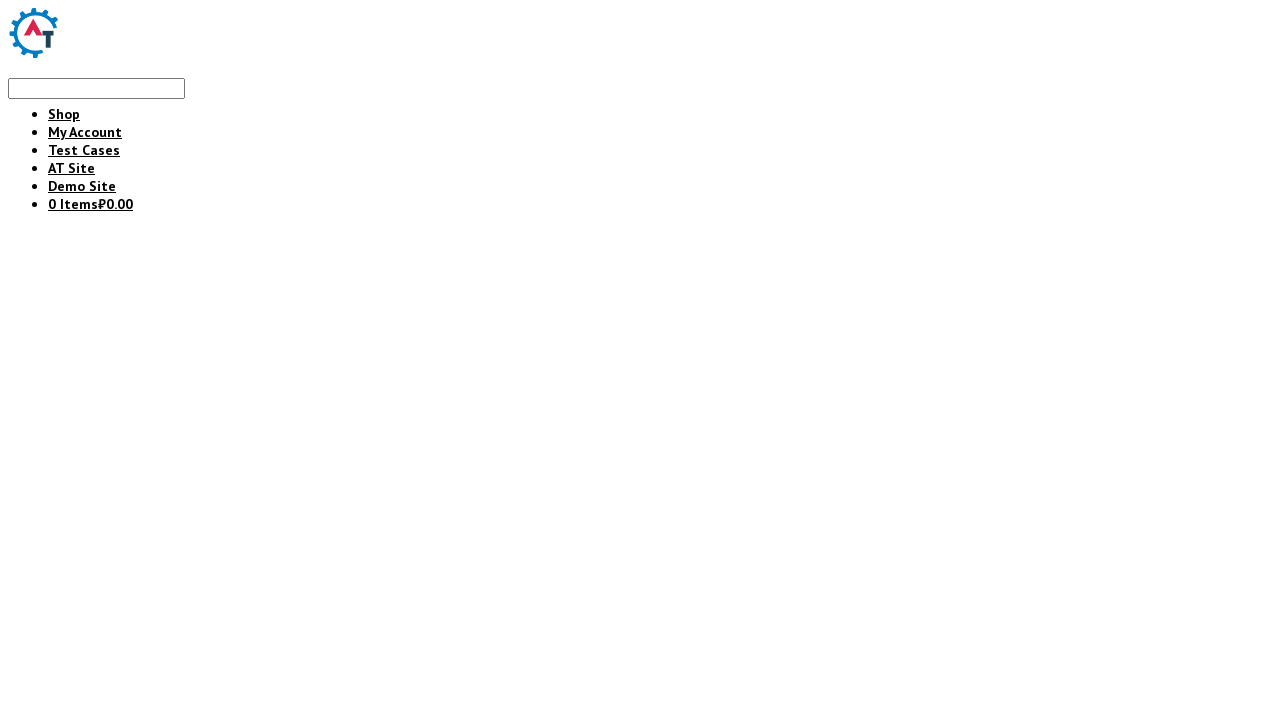